Tests the product review submission flow by navigating to a product page, clicking on the reviews tab, selecting a 5-star rating, filling in review details (comment, author name, email), and submitting the review form.

Starting URL: https://practice.automationtesting.in/

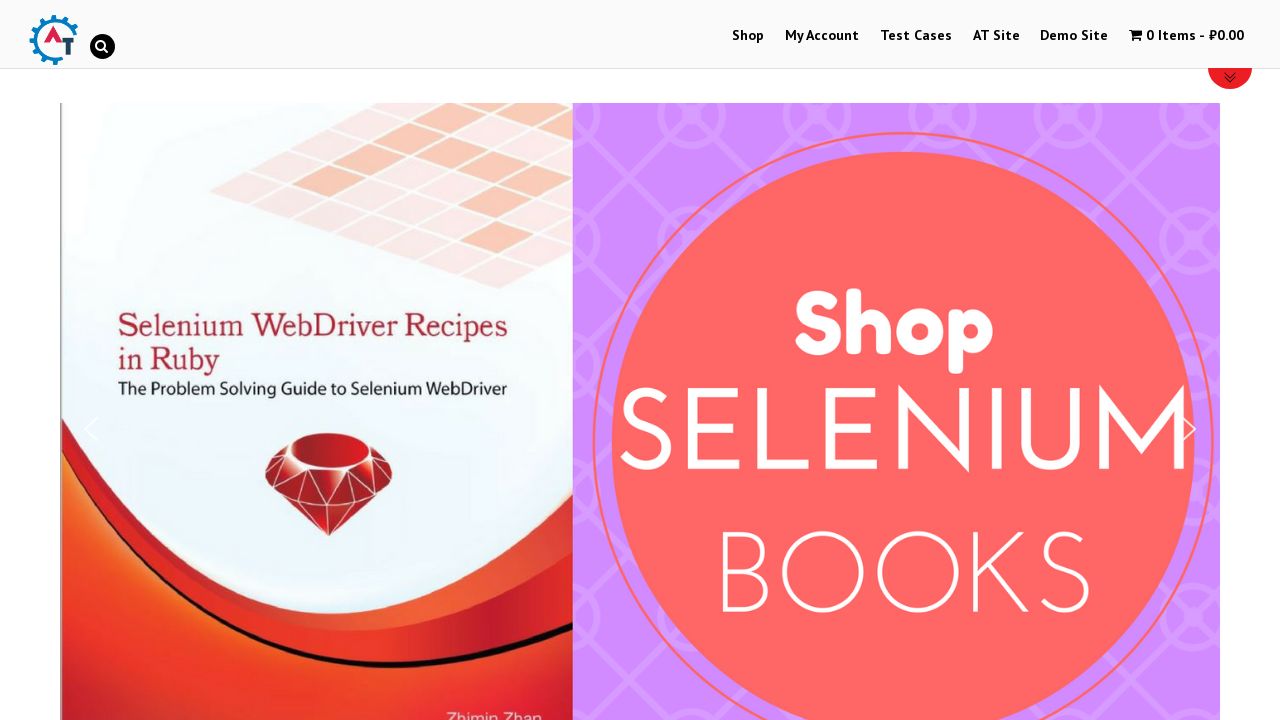

Scrolled down the page by 600 pixels to view products
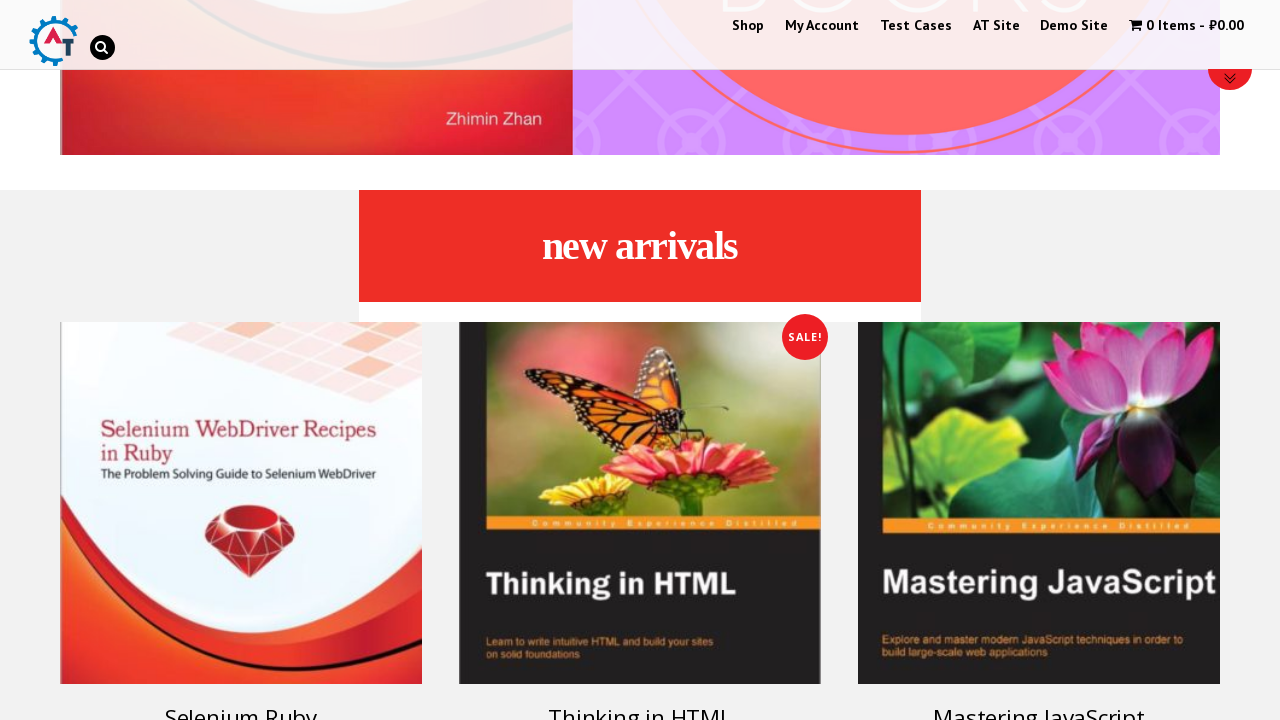

Clicked on the Selenium Ruby book product at (241, 702) on #text-22-sub_row_1-0-2-0-0 > div > ul > li > a.woocommerce-LoopProduct-link > h3
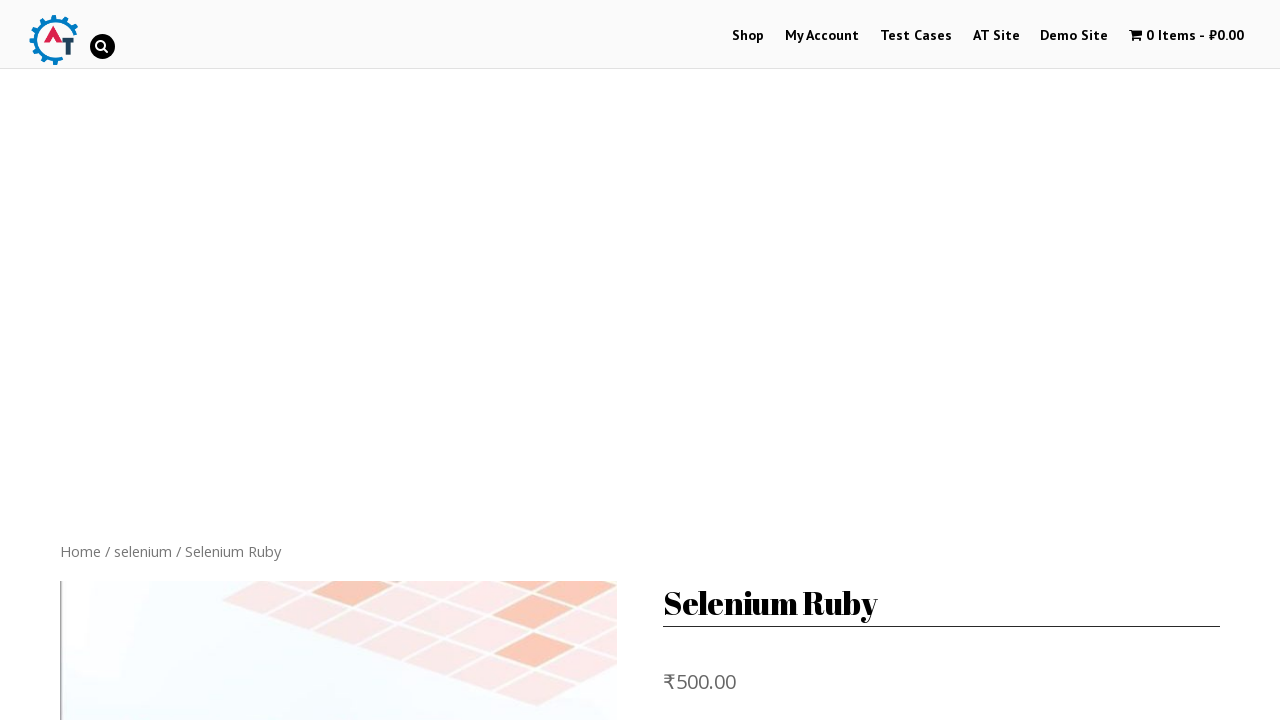

Clicked on the Reviews tab at (309, 360) on .reviews_tab
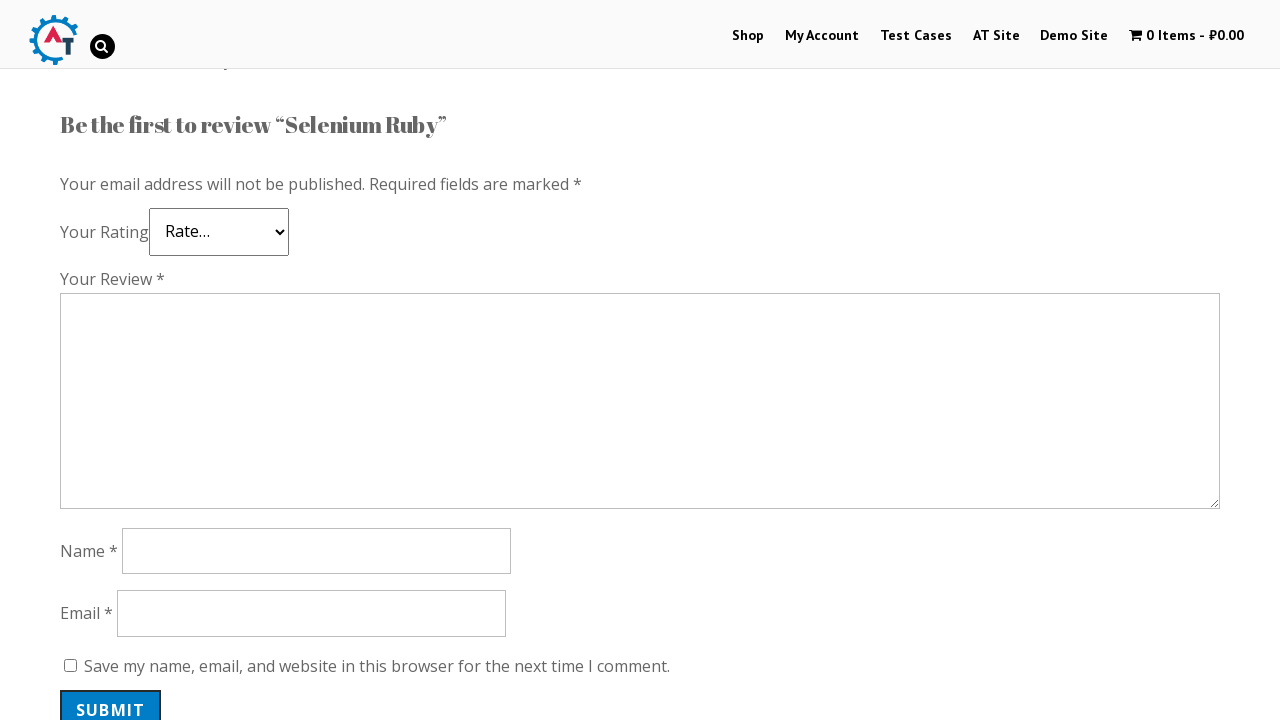

Selected 5-star rating for the review at (132, 250) on .star-5
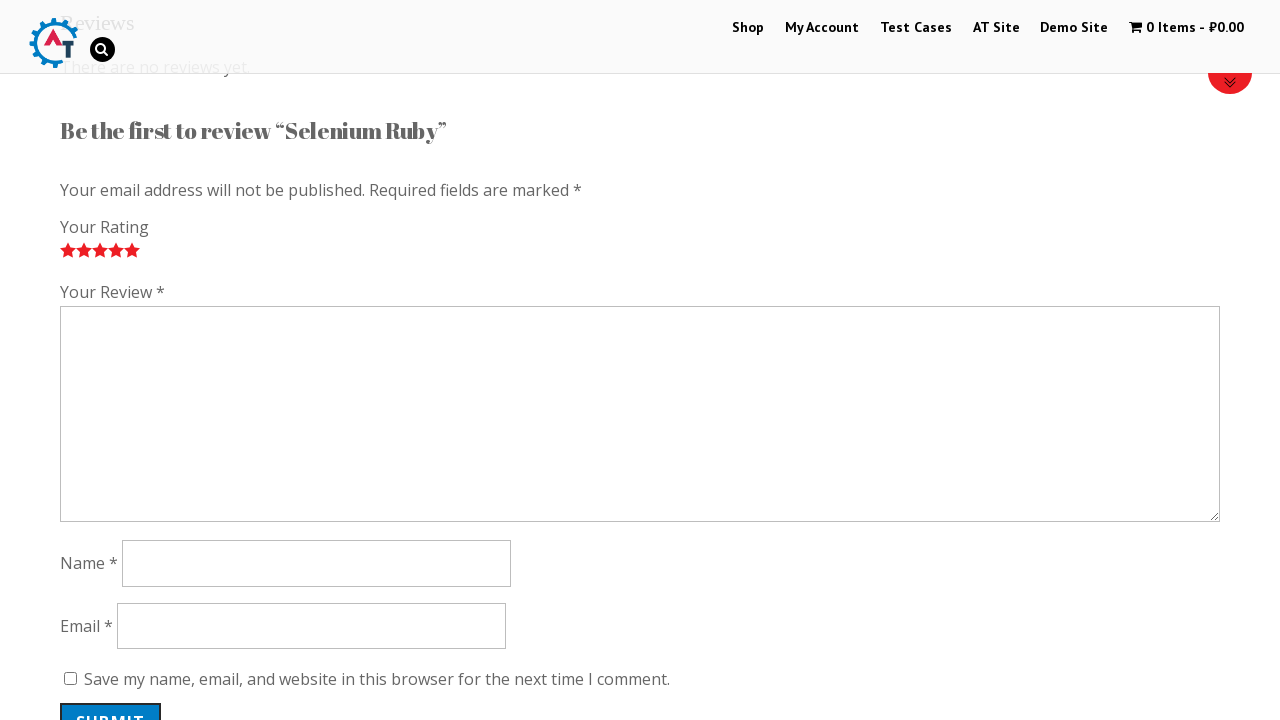

Filled in review comment: 'Nice book!' on #comment
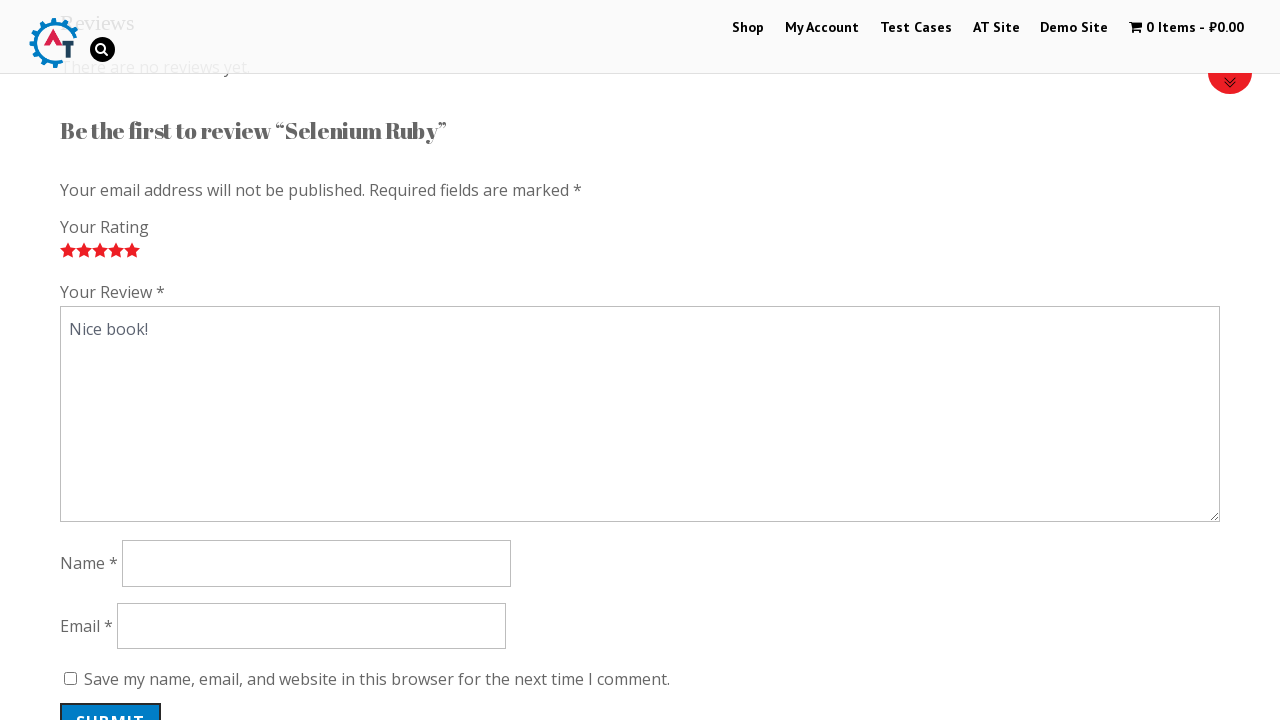

Filled in author name: 'bookreviewer42' on #author
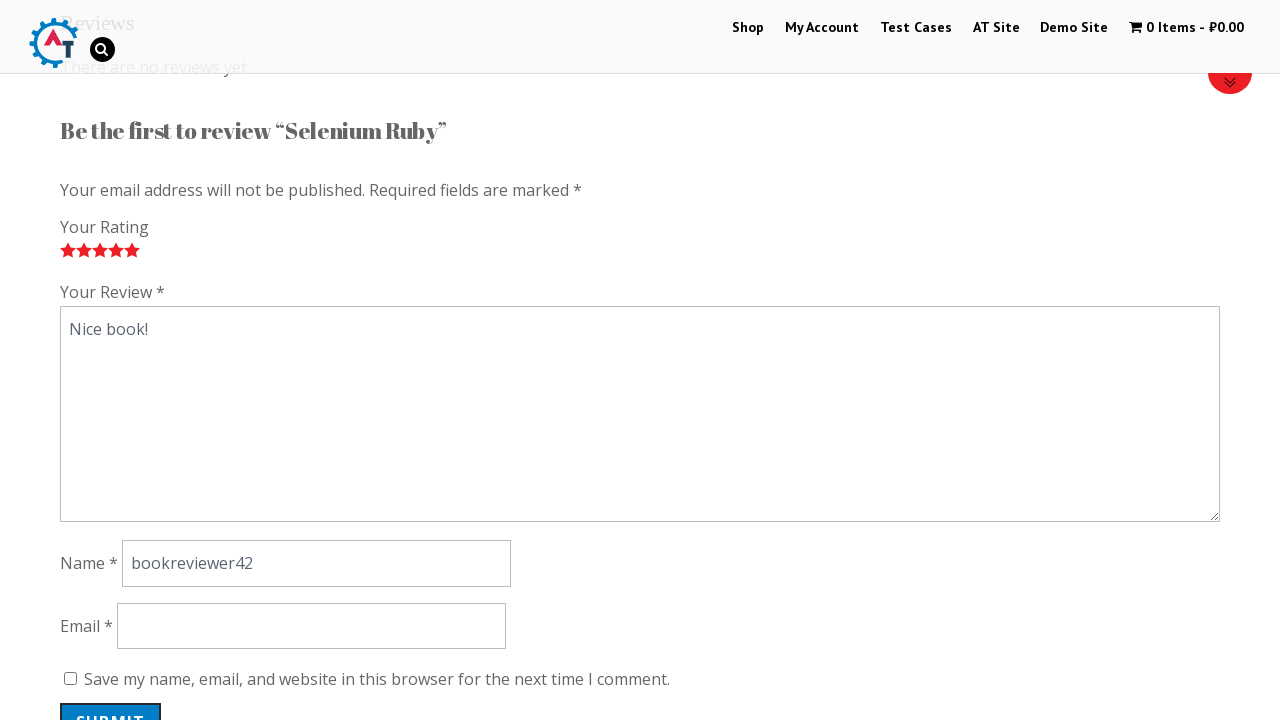

Filled in email address: 'bookreviewer42@example.com' on #email
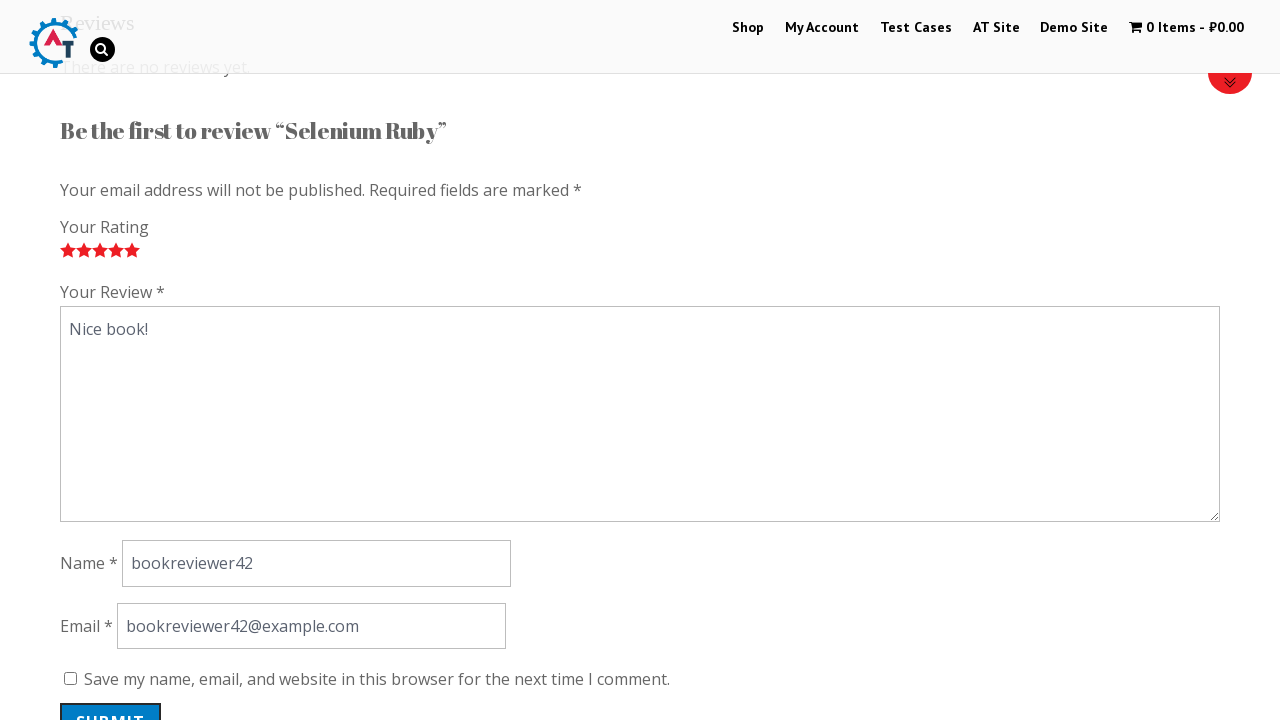

Clicked submit button to submit the review at (111, 700) on #submit
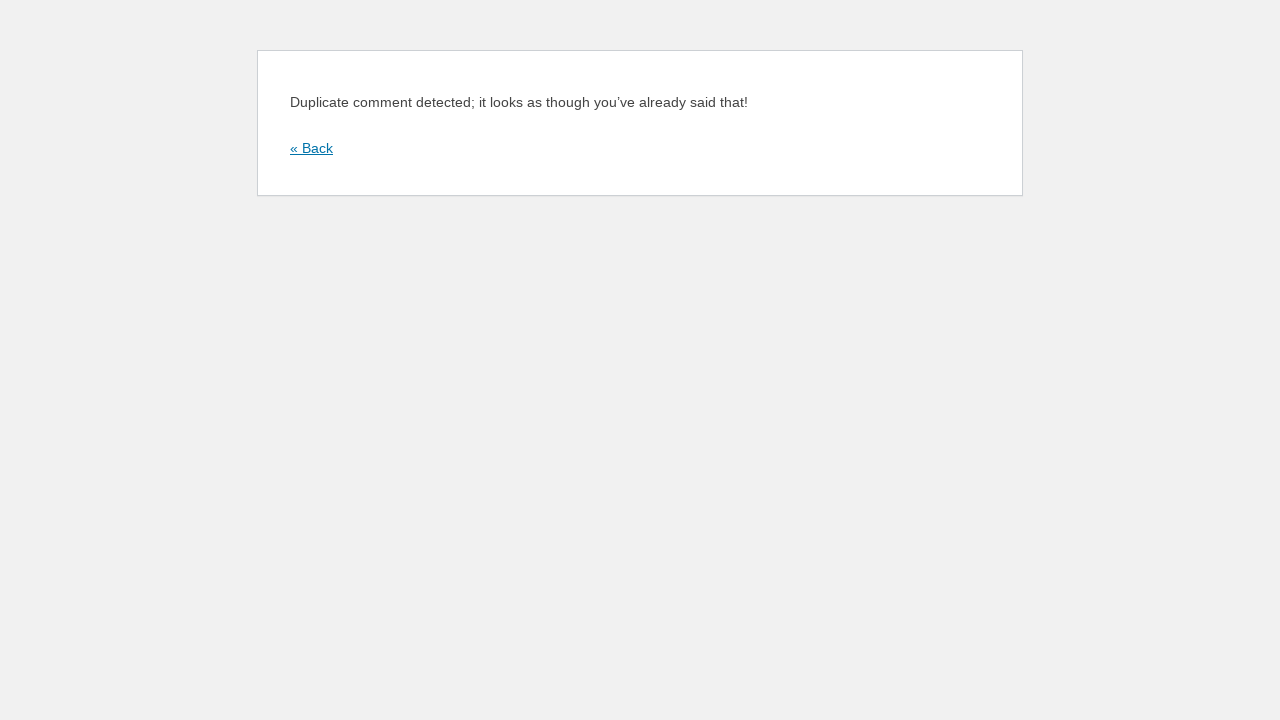

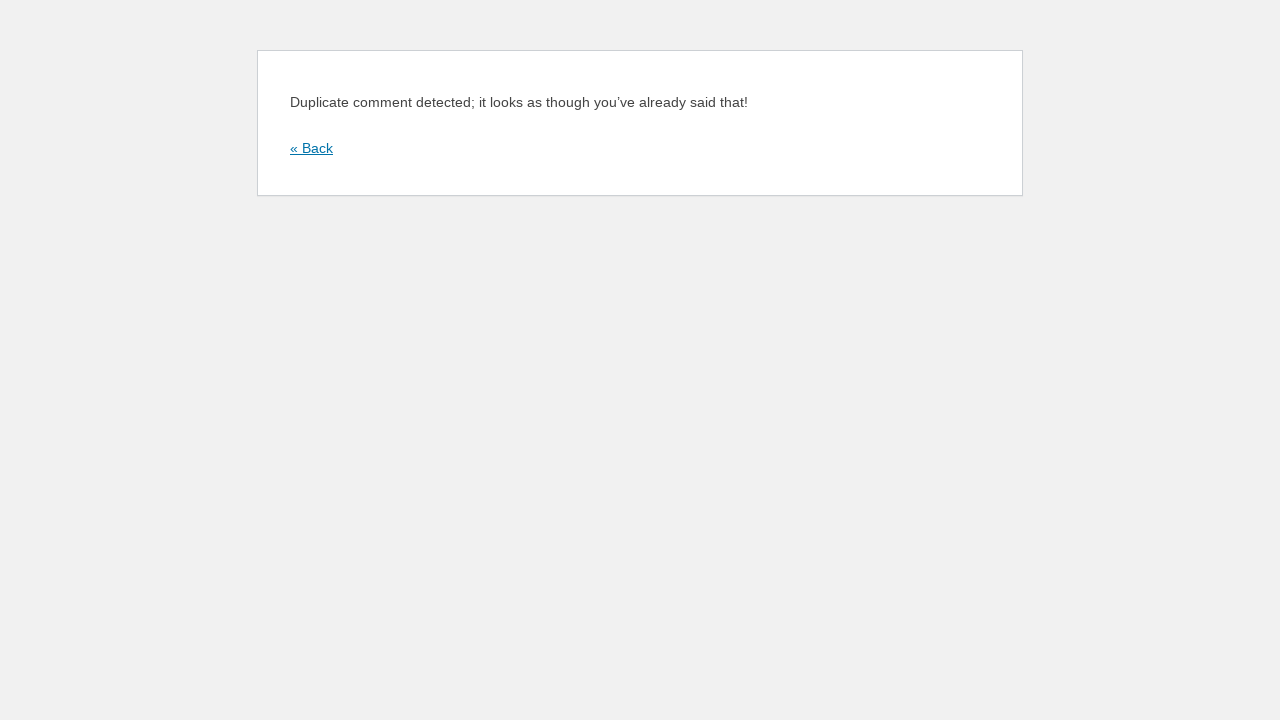